Tests page scrolling functionality by scrolling down 500 pixels on the Selenium website using JavaScript execution

Starting URL: https://www.selenium.dev/

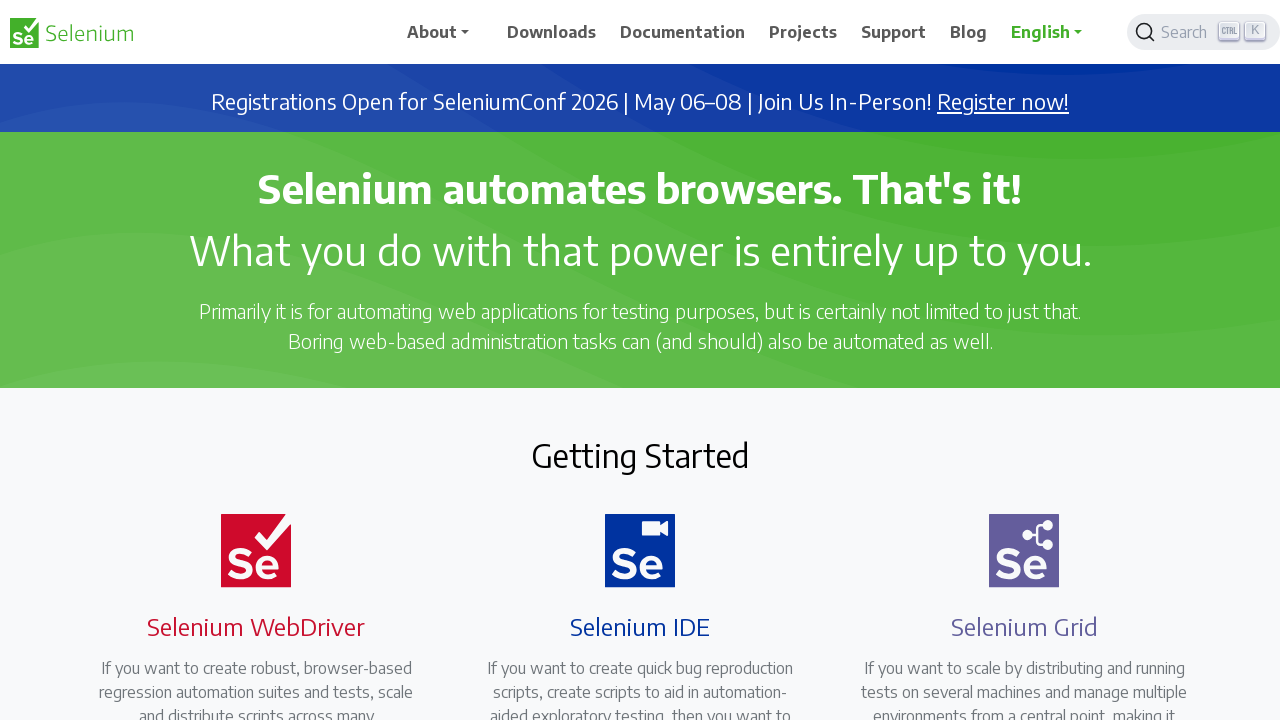

Navigated to Selenium website homepage
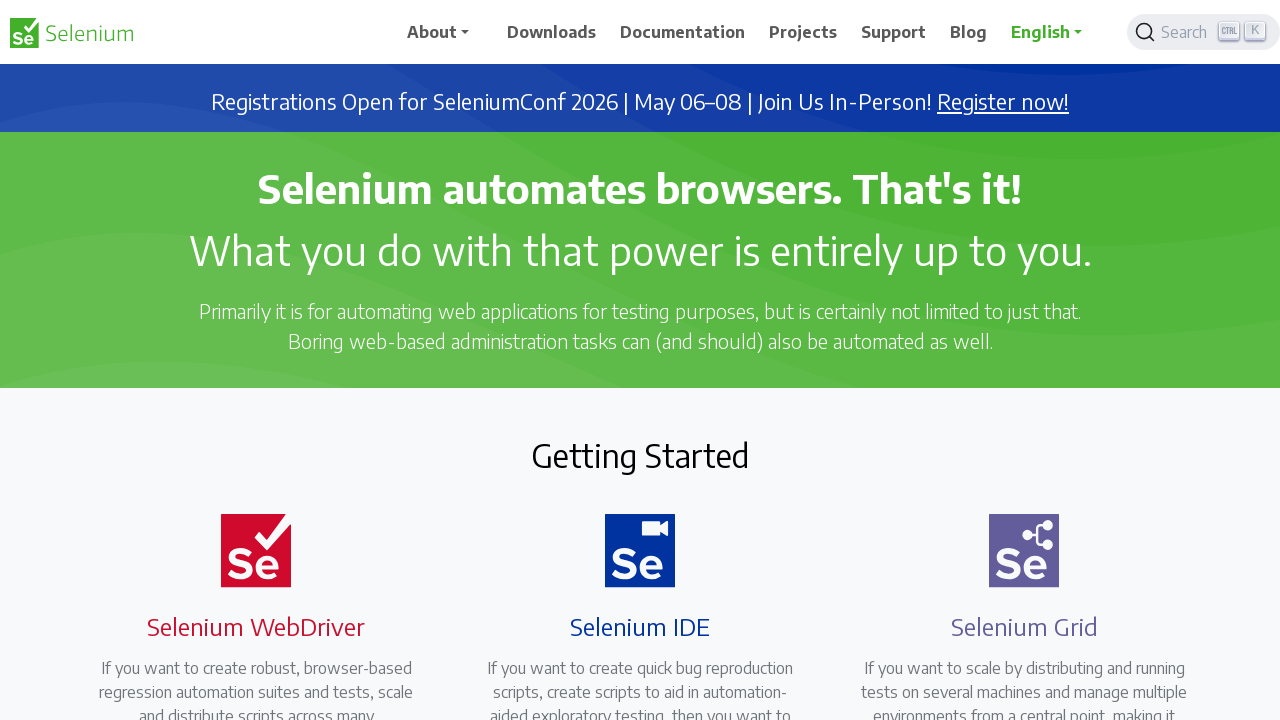

Scrolled down 500 pixels using JavaScript execution
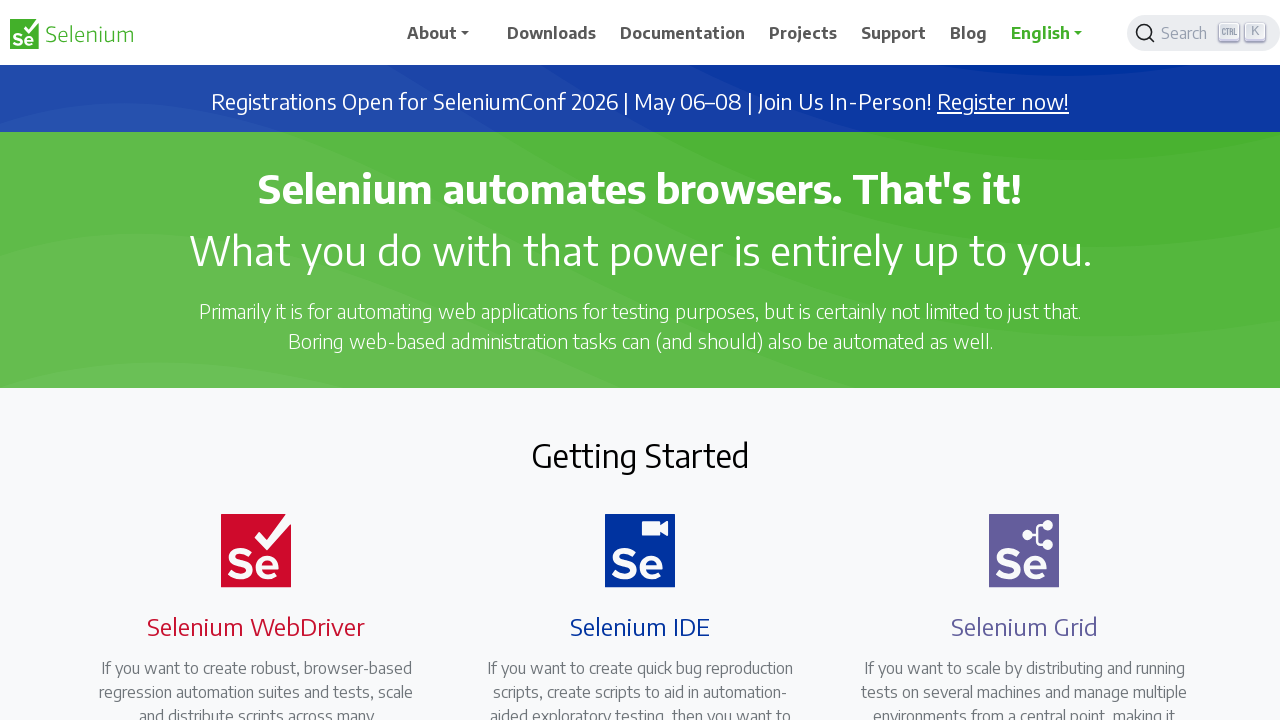

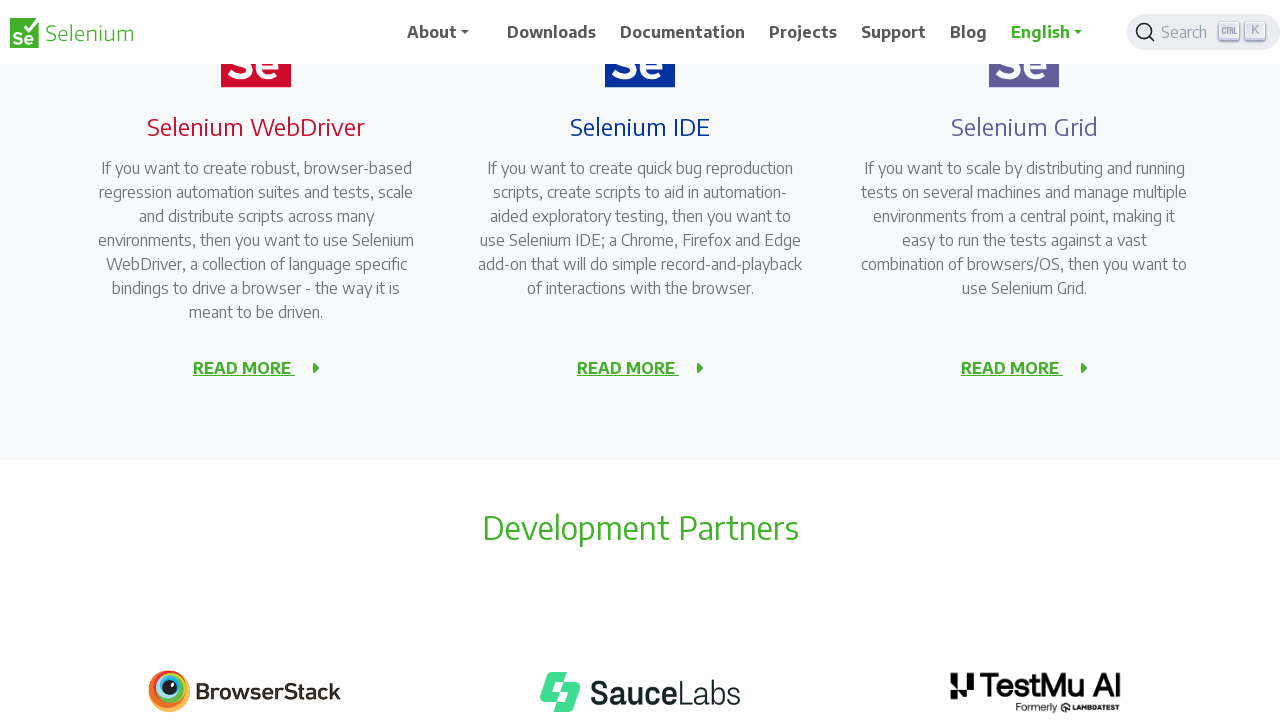